Tests dynamic control removal by clicking remove button and waiting for element to disappear

Starting URL: https://the-internet.herokuapp.com/dynamic_controls

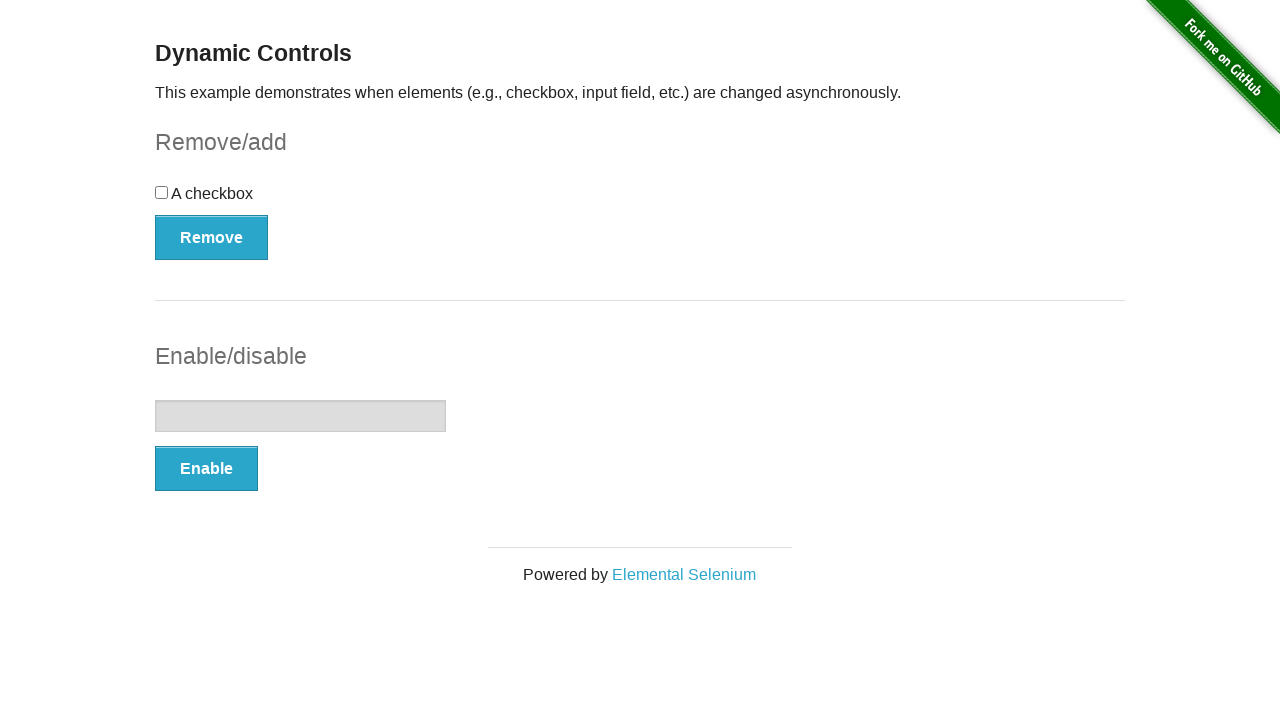

Verified checkbox is initially visible on the page
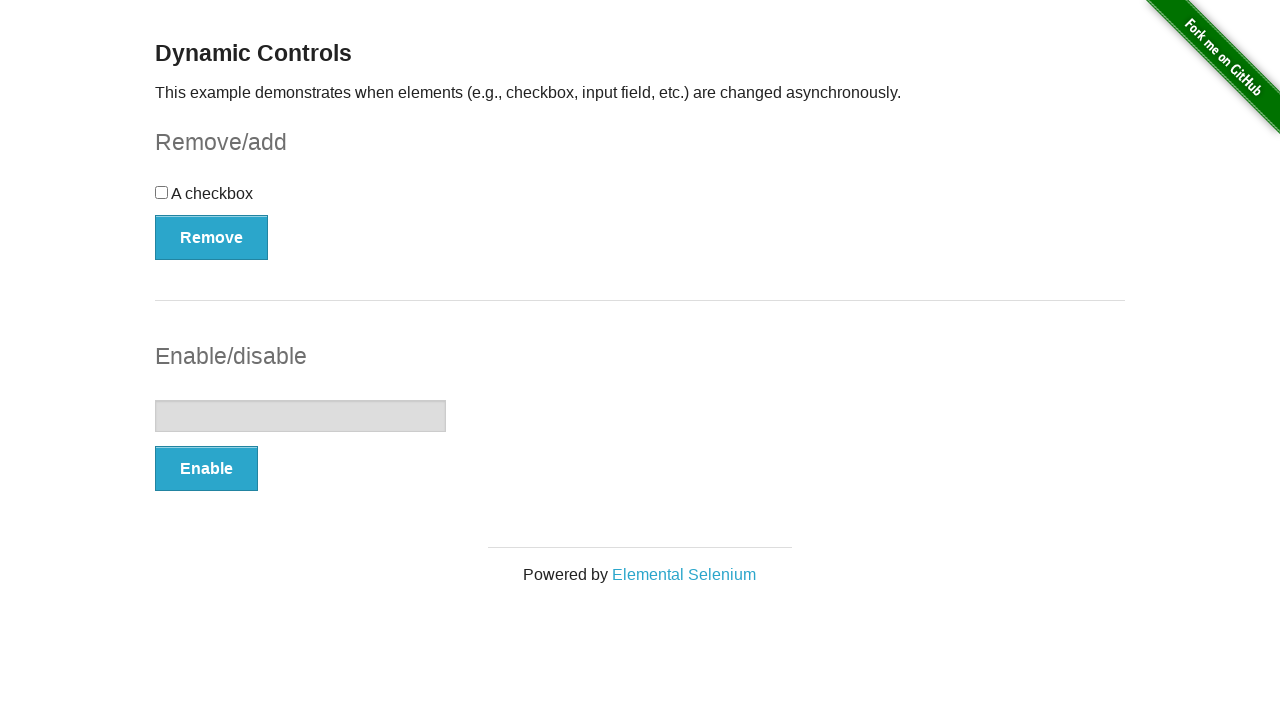

Clicked the Remove button to trigger dynamic control removal at (212, 237) on xpath=//button[@autocomplete='off' and contains(text(), 'Remove')]
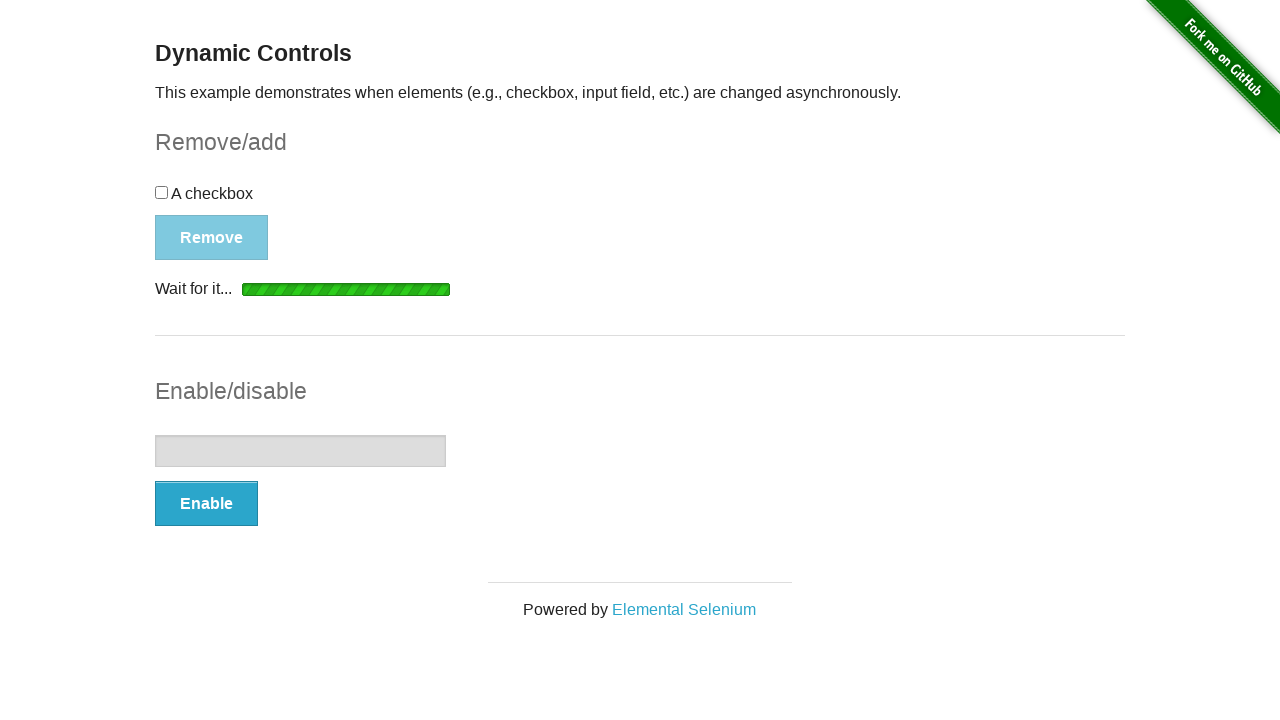

Loading bar disappeared after removal action completed
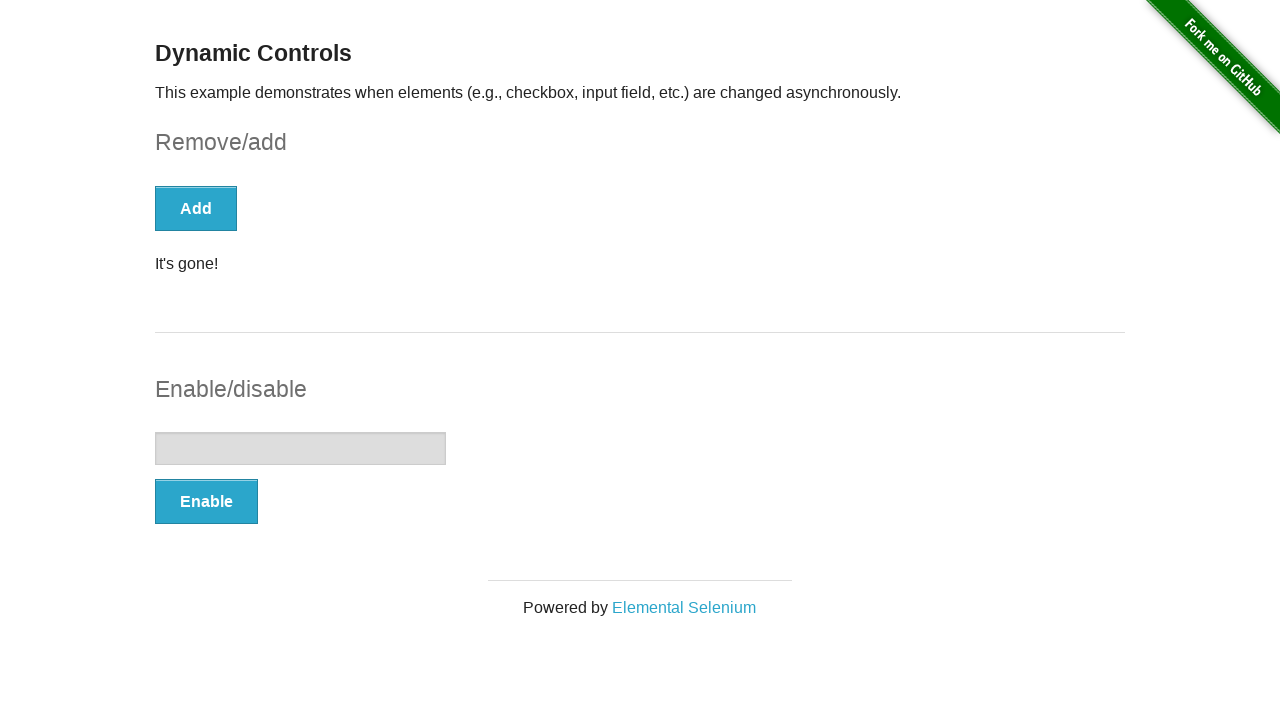

Verified success message is visible confirming checkbox removal
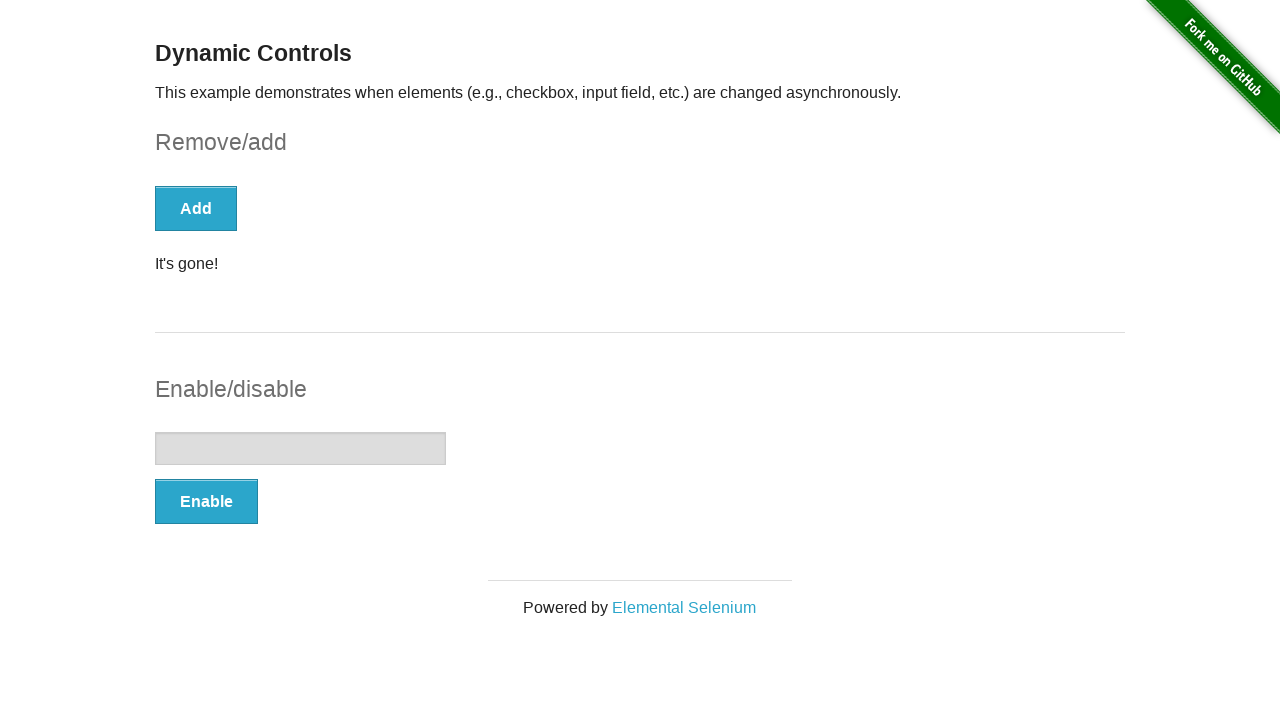

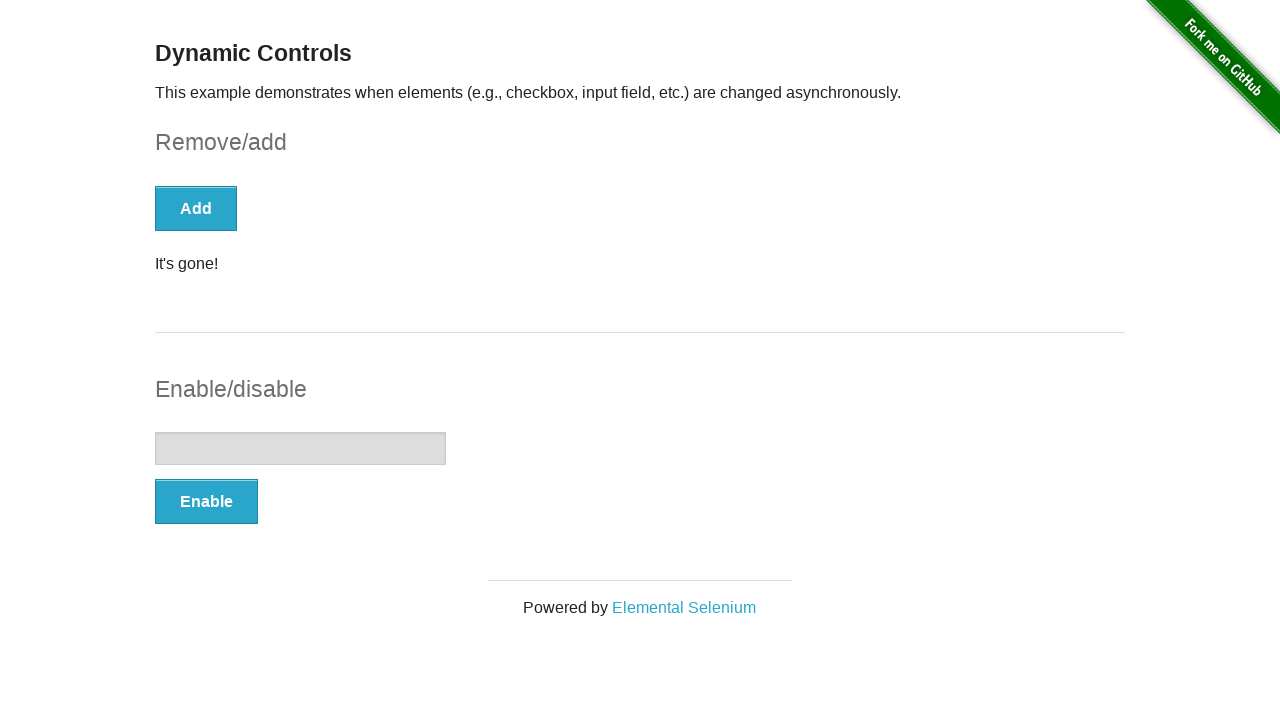